Tests text input functionality by entering text into a textbox, clearing it, and repeating with different values to verify the clear and fill operations work correctly.

Starting URL: https://omayo.blogspot.com/

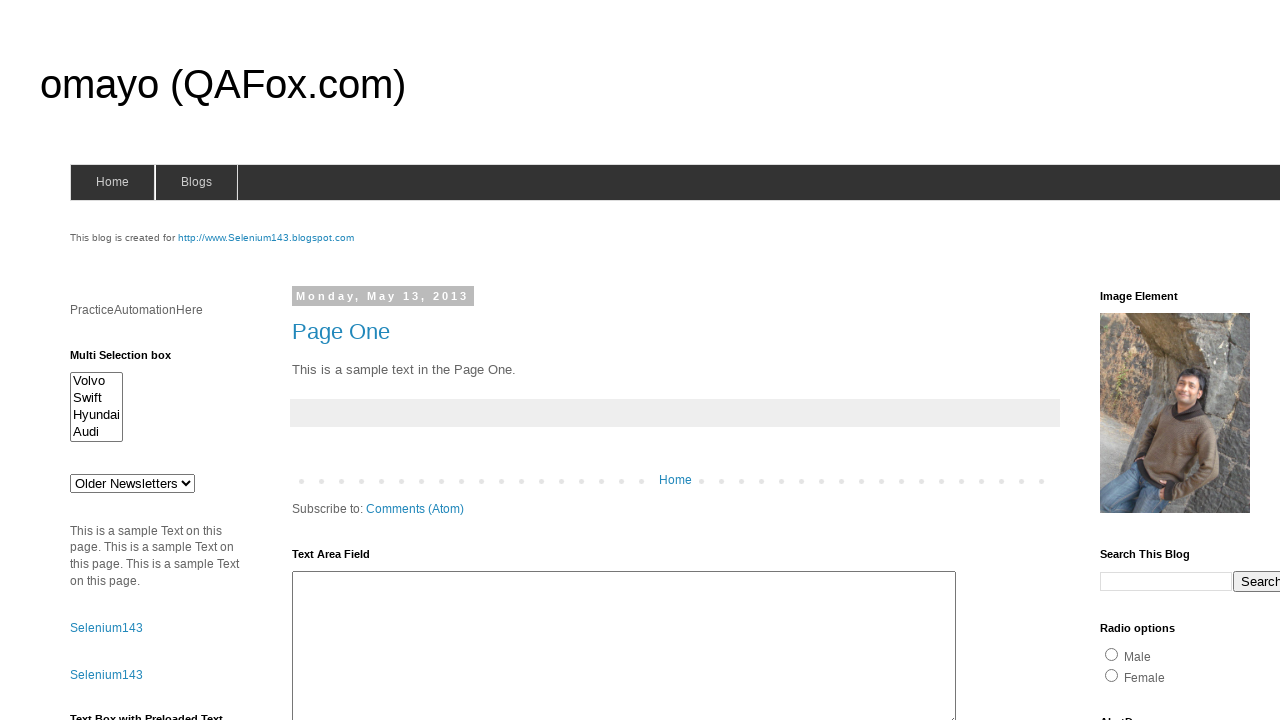

Cleared textbox by filling with empty string on #textbox1
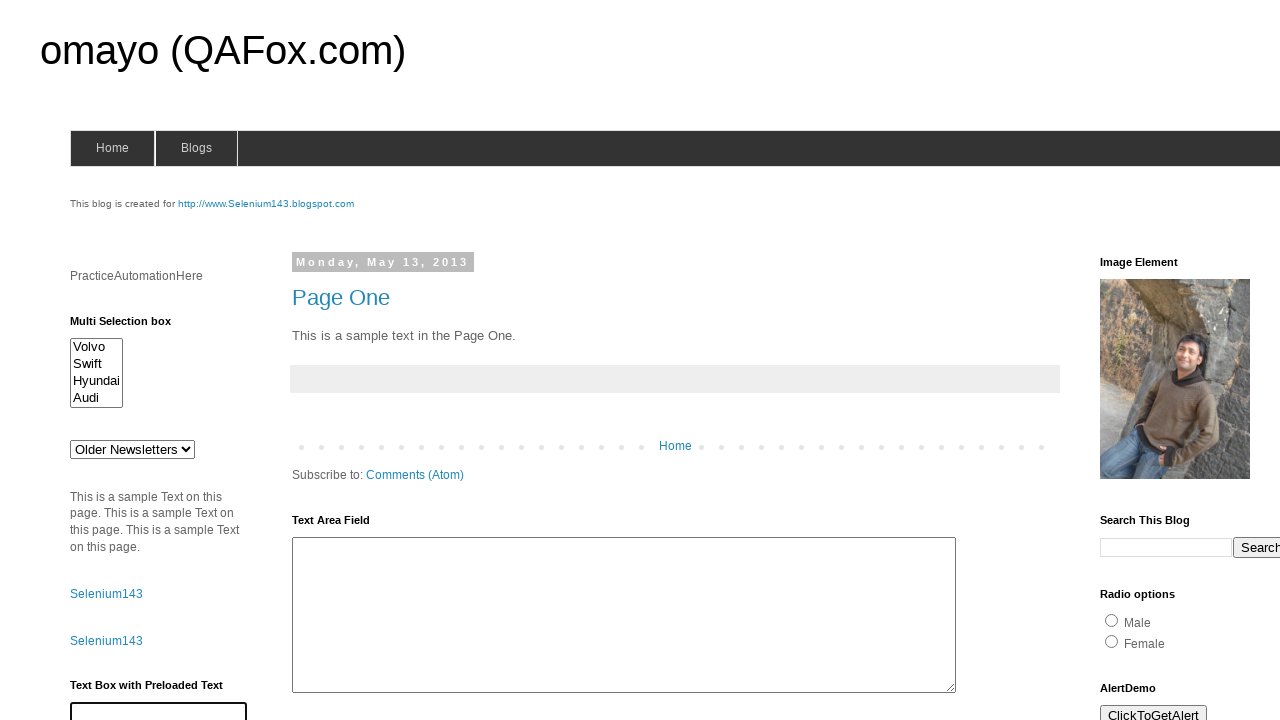

Filled textbox with first name 'Rubel' on #textbox1
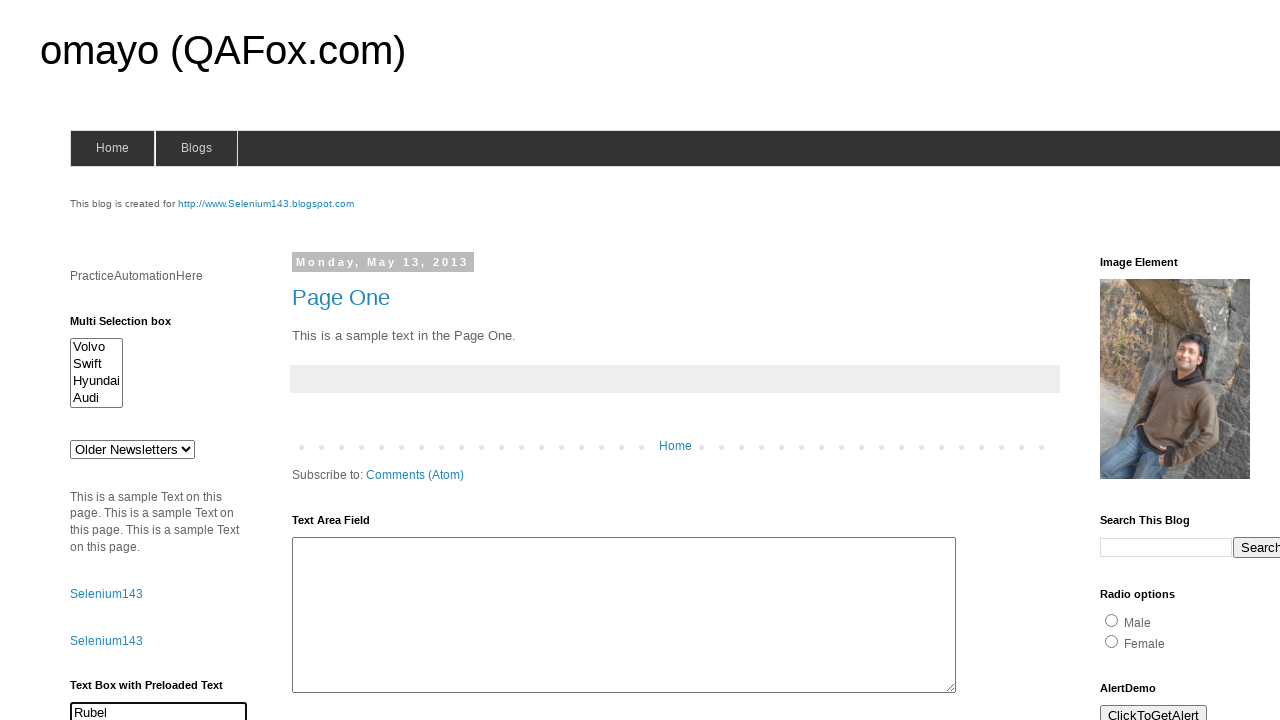

Cleared textbox by filling with empty string on #textbox1
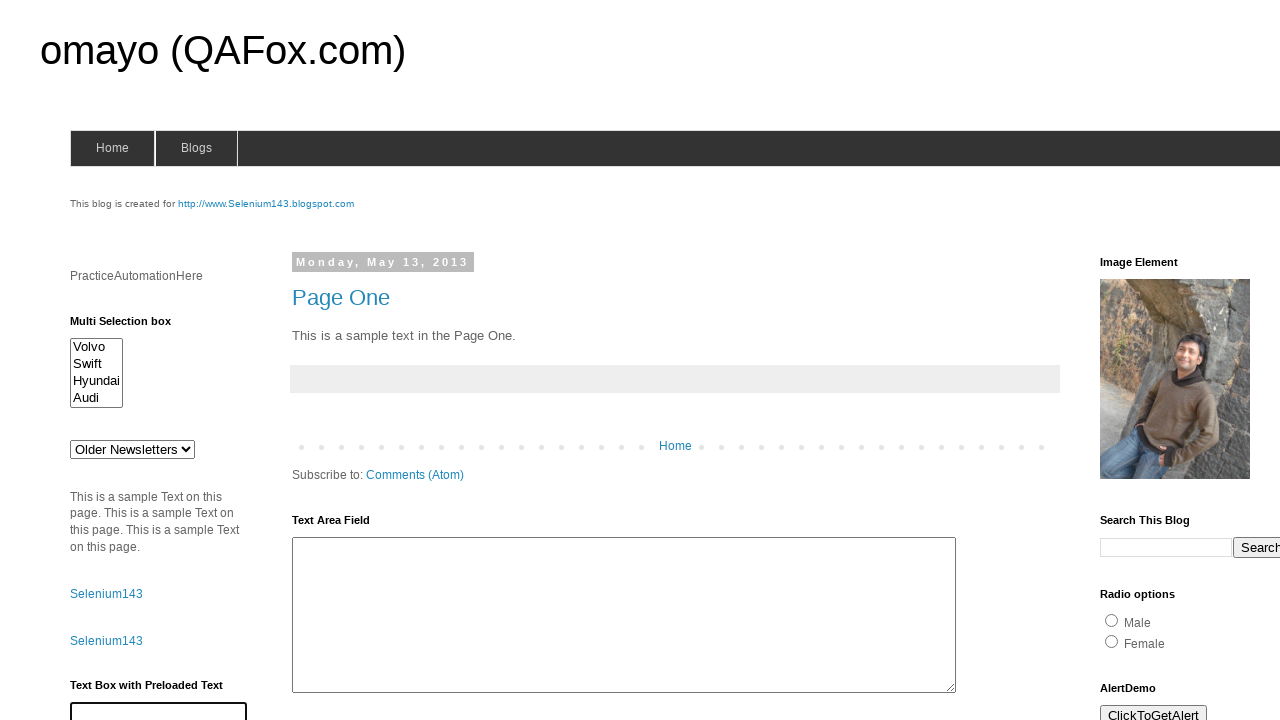

Filled textbox with second name 'Hosain' on #textbox1
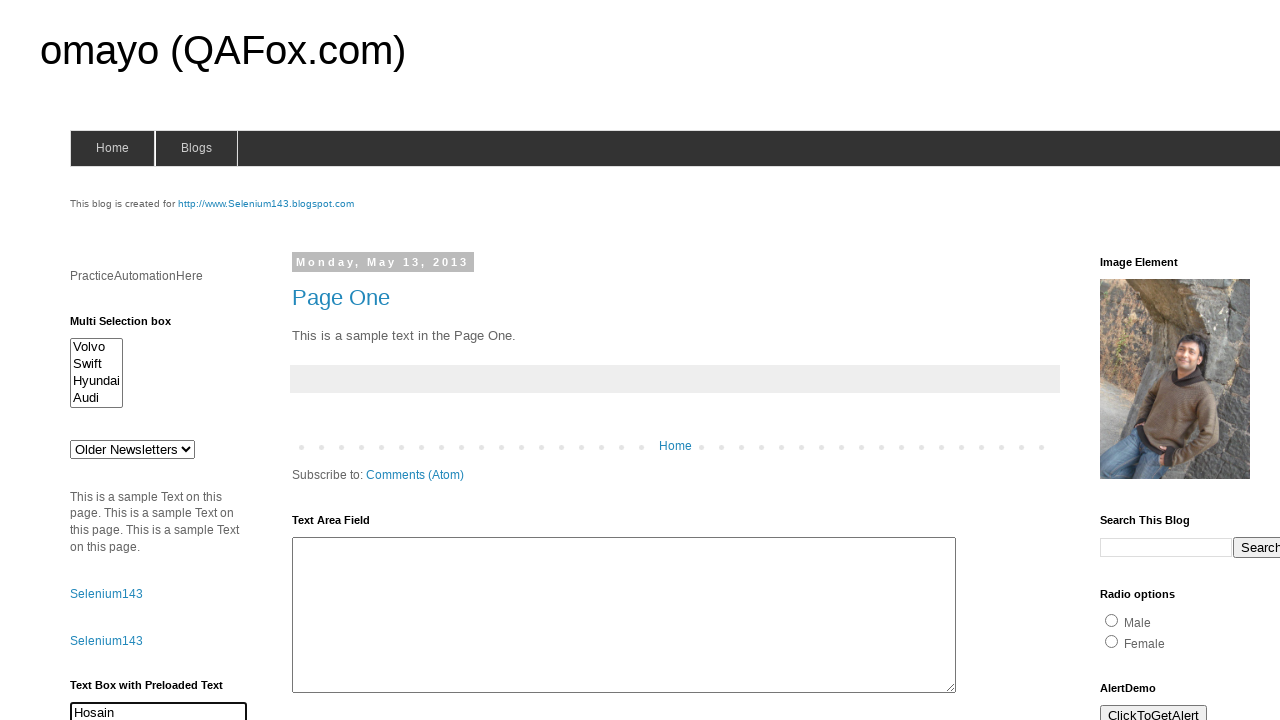

Cleared textbox by filling with empty string on #textbox1
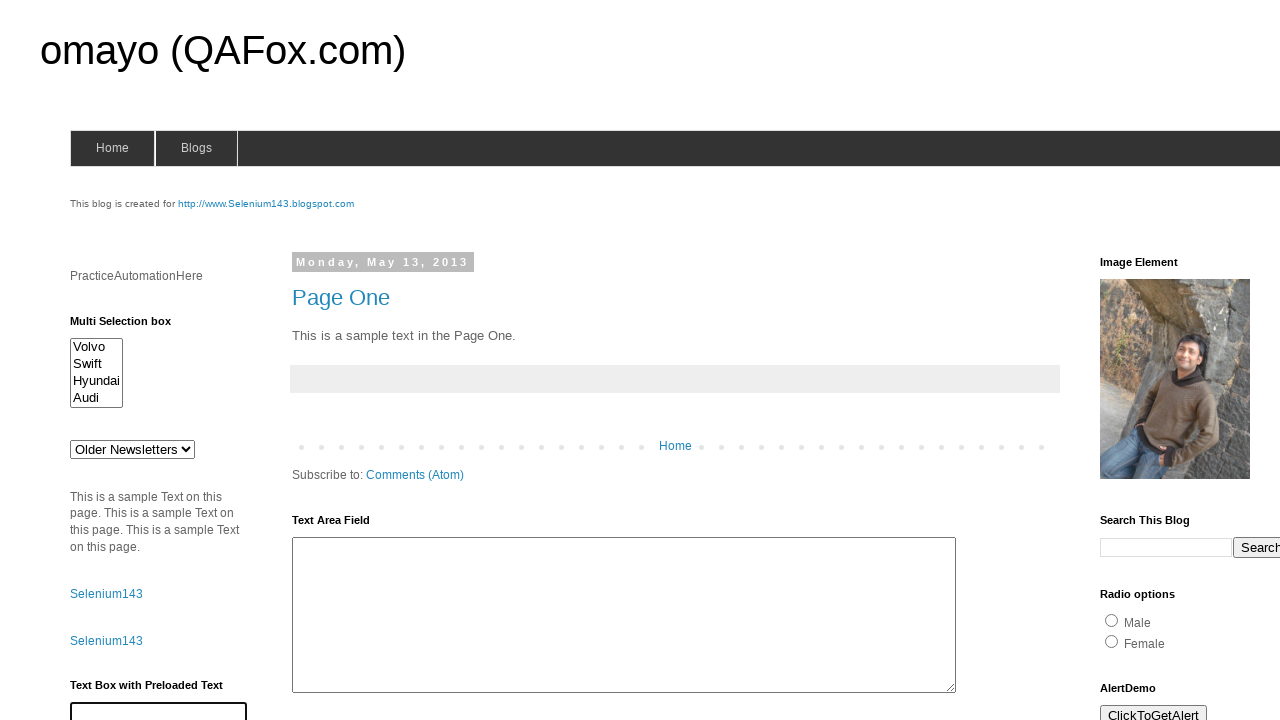

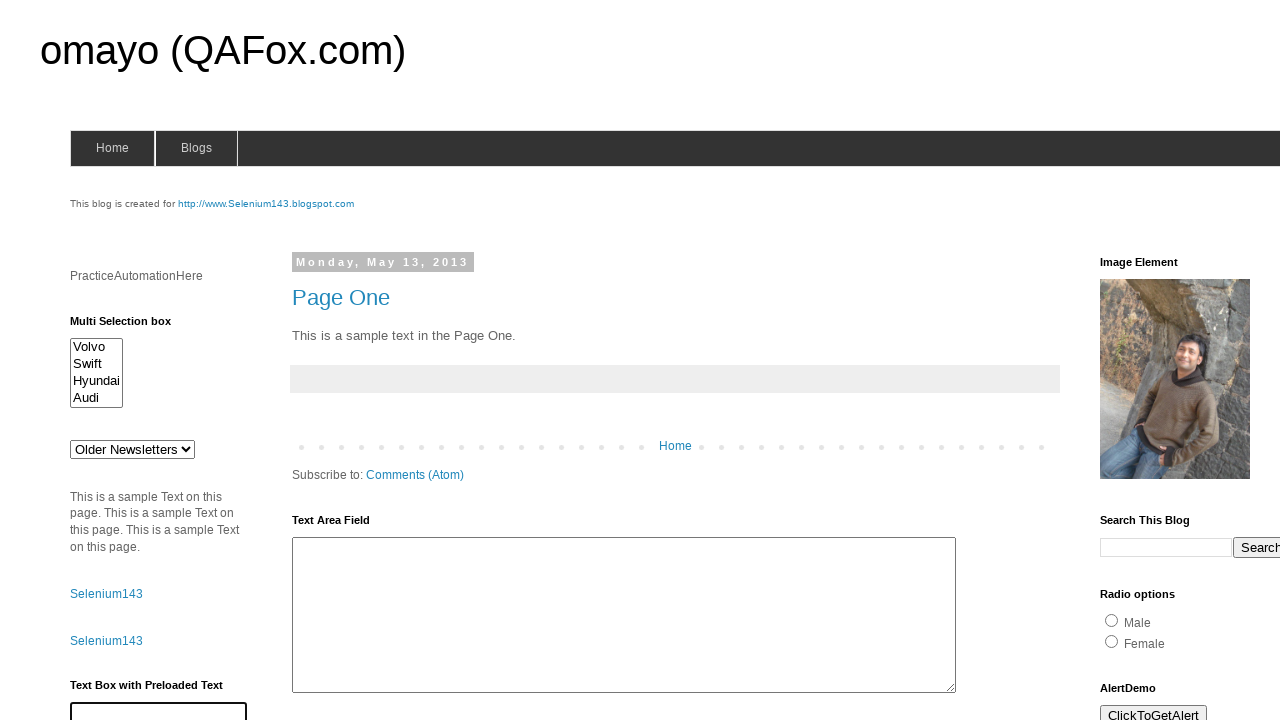